Tests finding multiple nested elements using XPath within a container and verifying their attributes

Starting URL: https://demoqa.com/automation-practice-form

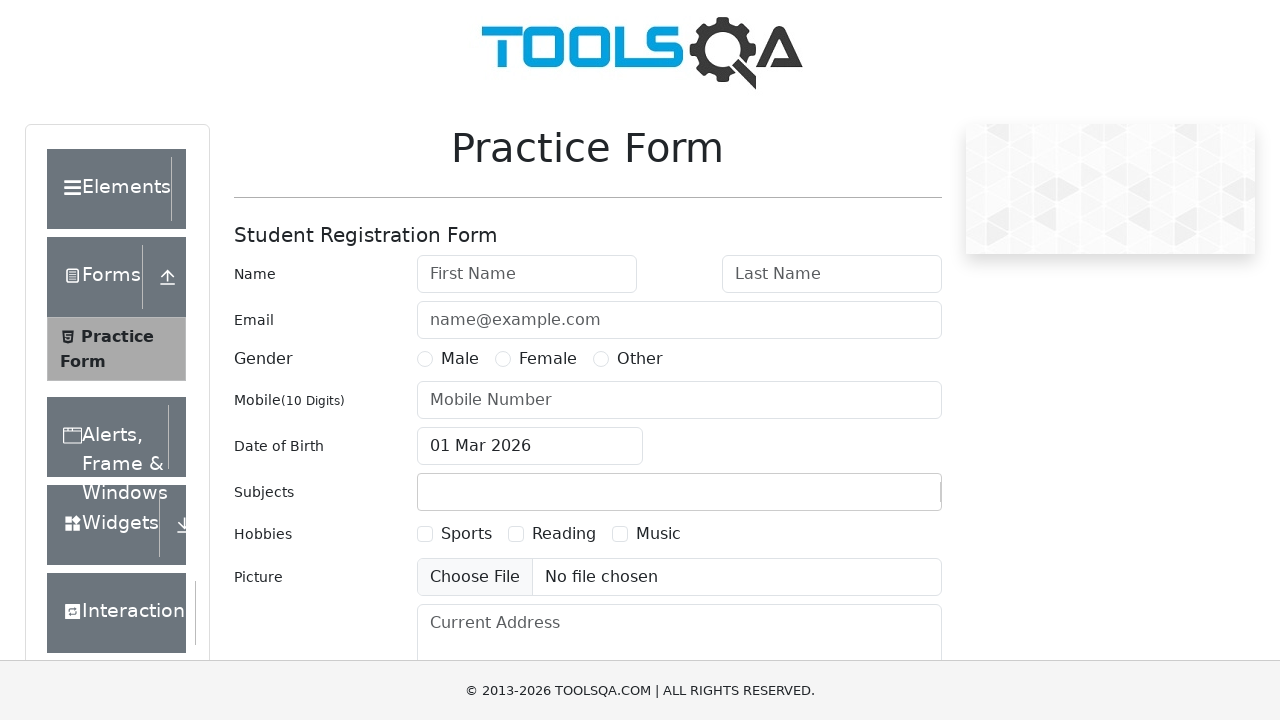

Waited for hobbiesWrapper container to load
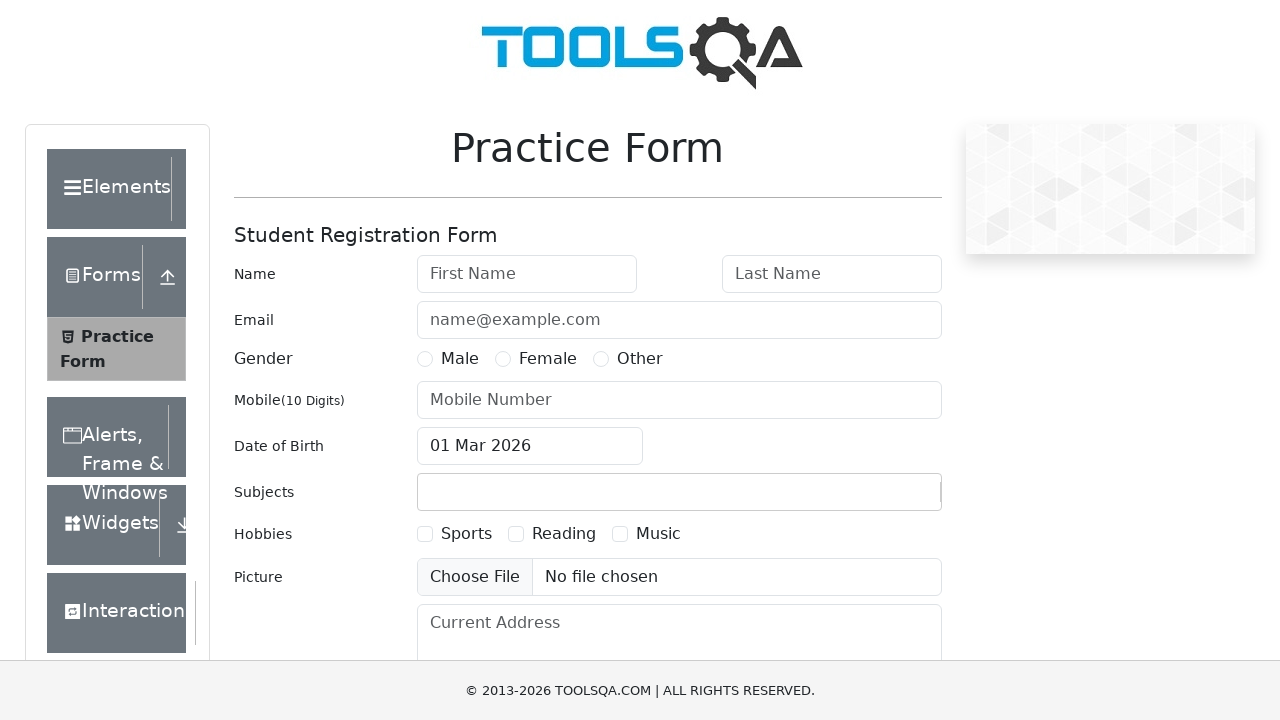

Located all input elements within hobbiesWrapper container
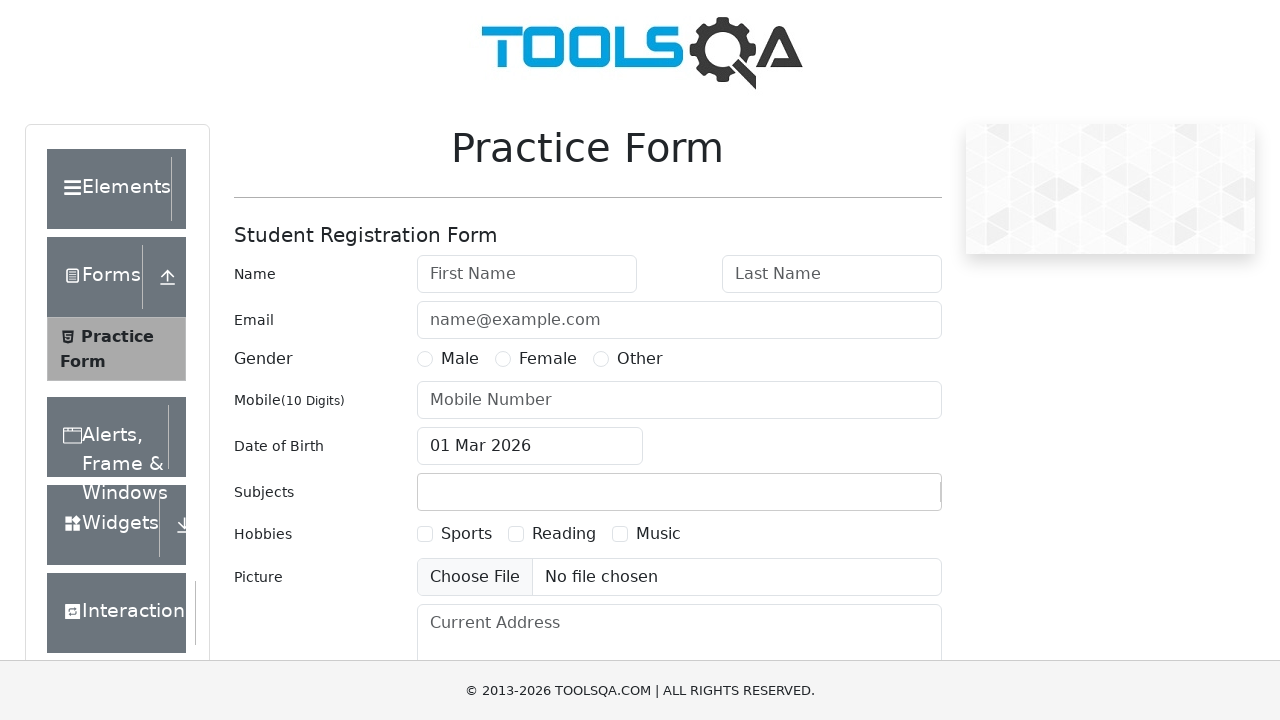

Verified that exactly 3 input elements exist in the container
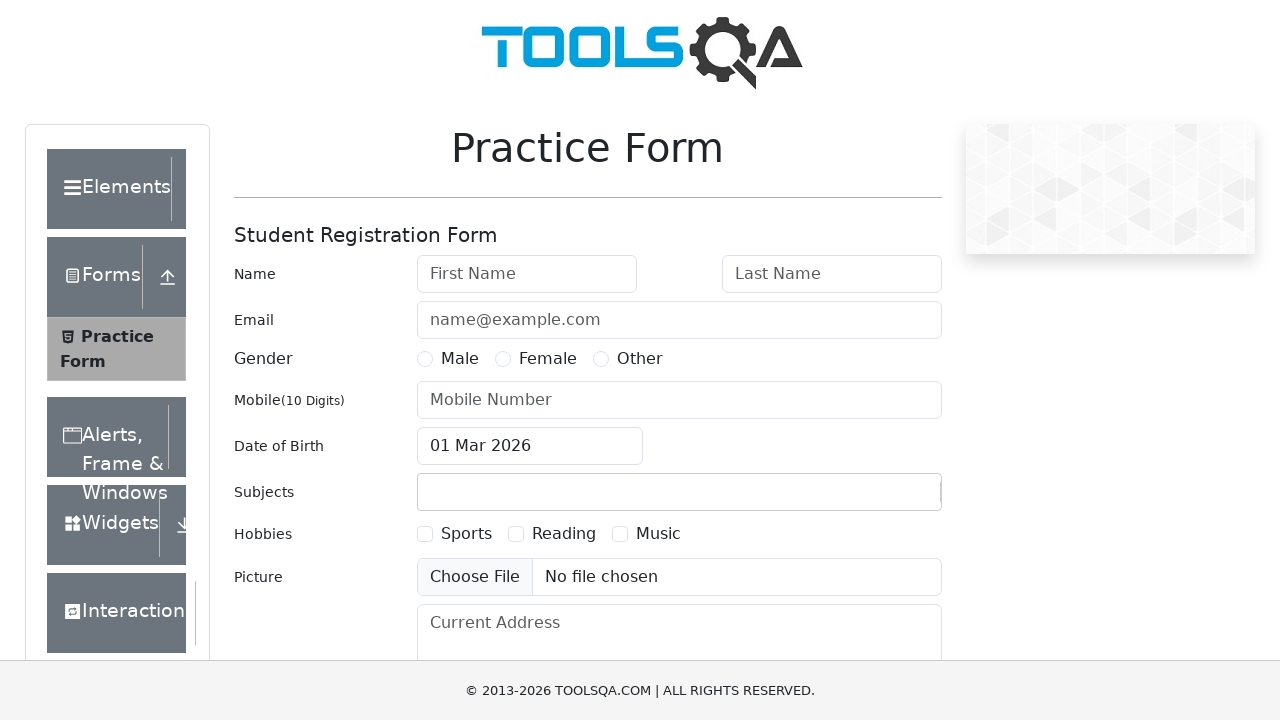

Verified that input element 0 has type='checkbox'
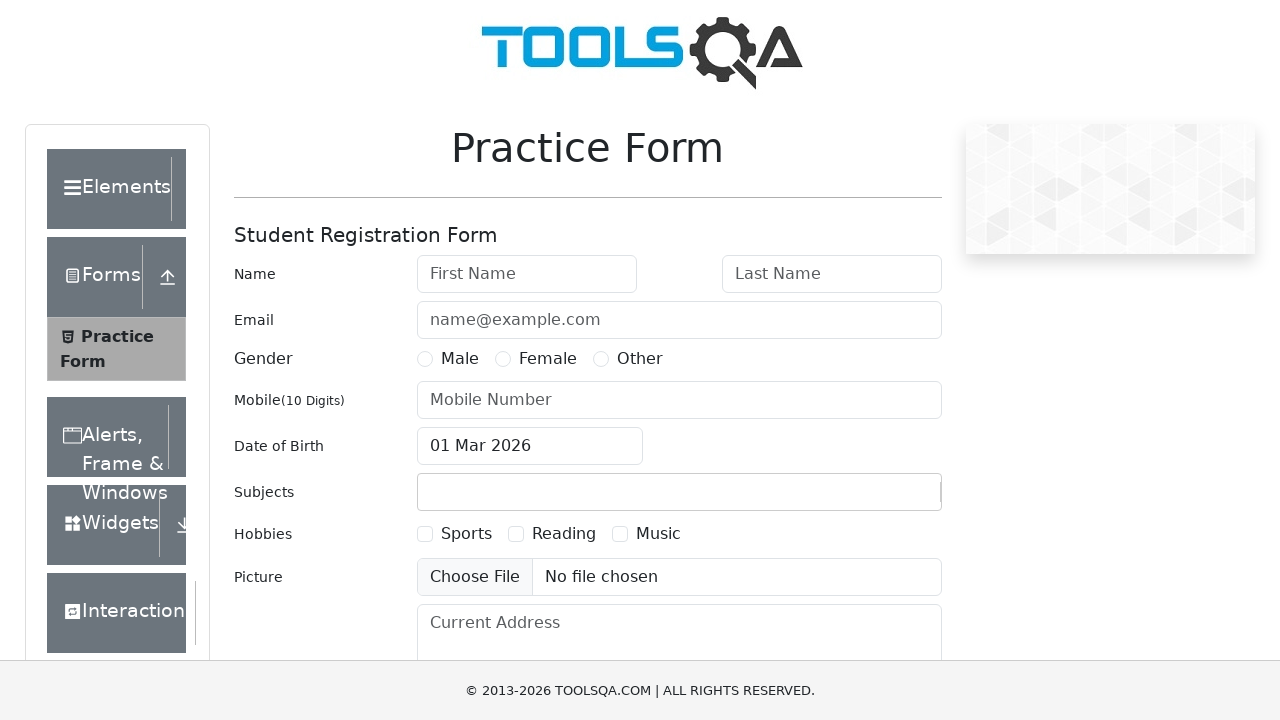

Verified that input element 1 has type='checkbox'
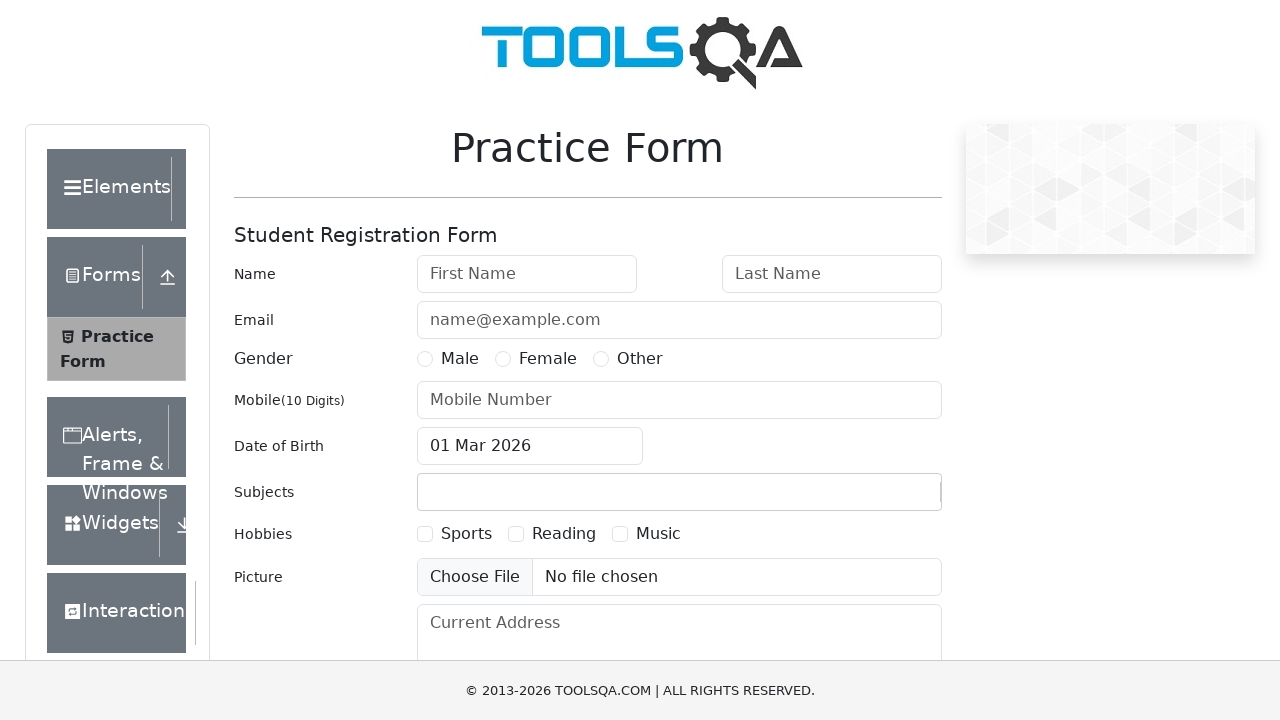

Verified that input element 2 has type='checkbox'
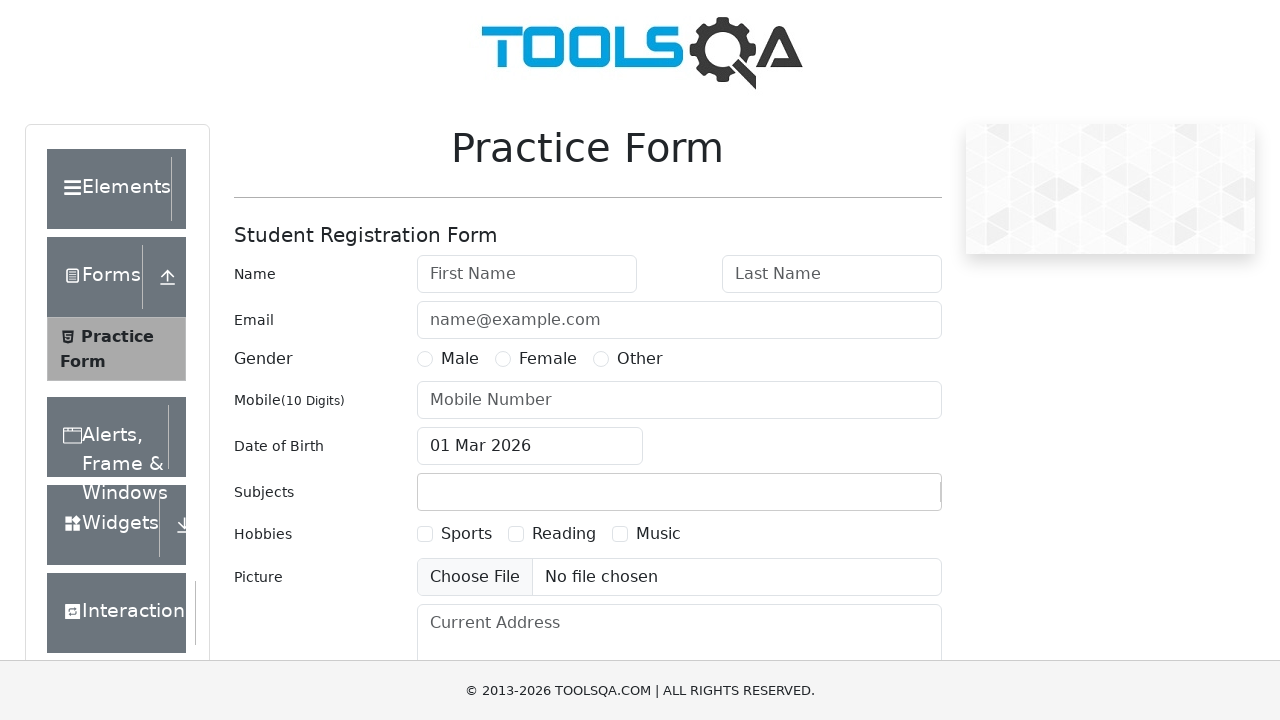

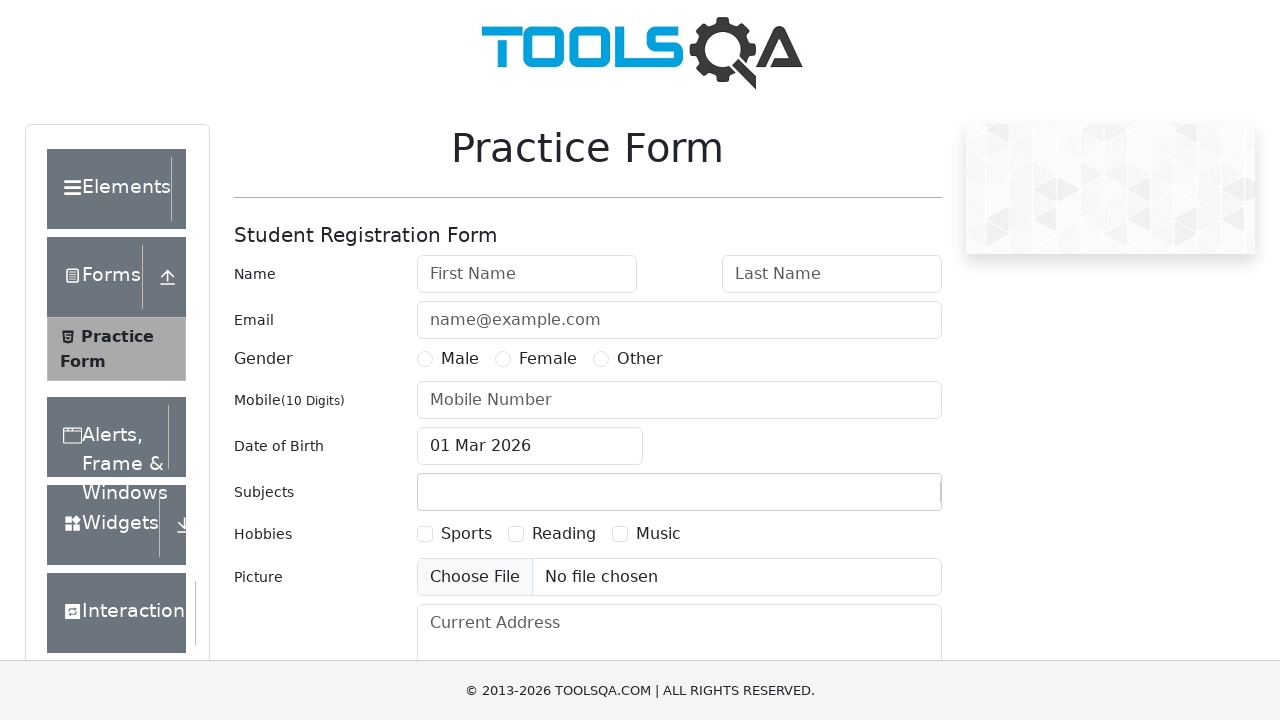